Tests an e-commerce grocery shopping flow by searching for products containing "ber", adding them to cart, proceeding to checkout, applying a promo code, and verifying the discount and total amounts are calculated correctly.

Starting URL: https://rahulshettyacademy.com/seleniumPractise/

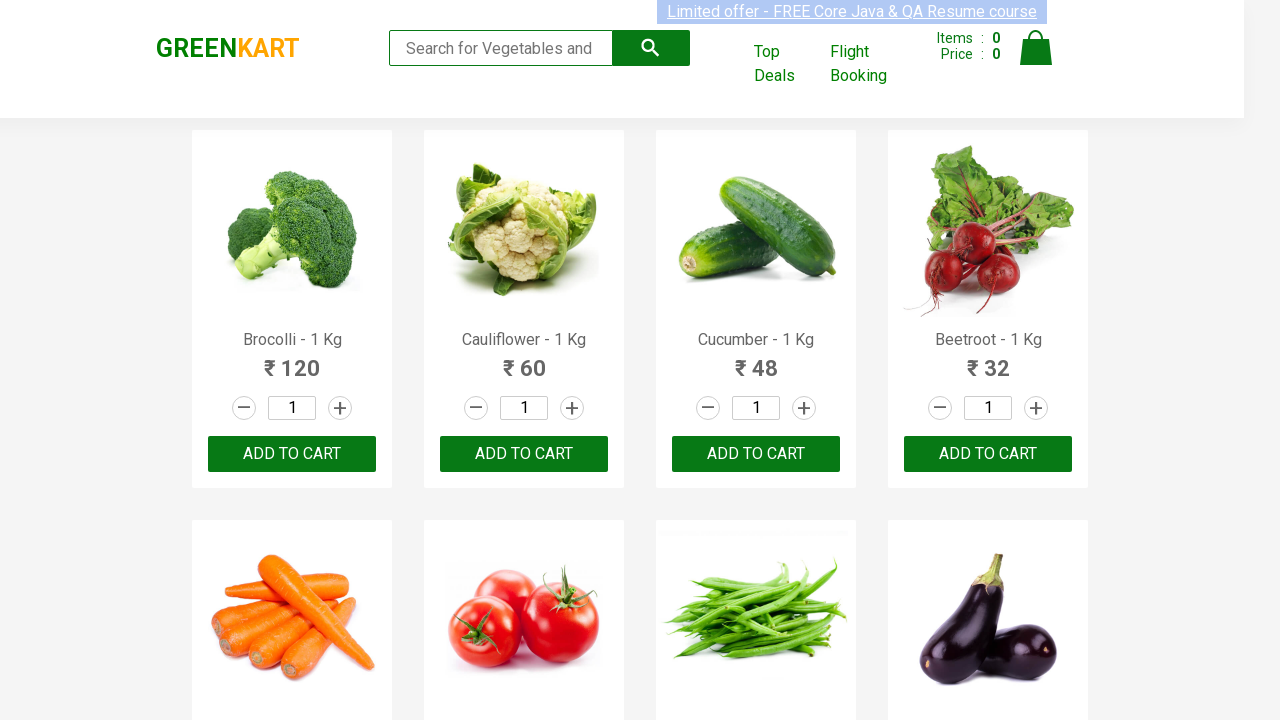

Filled search field with 'ber' to search for products on input.search-keyword
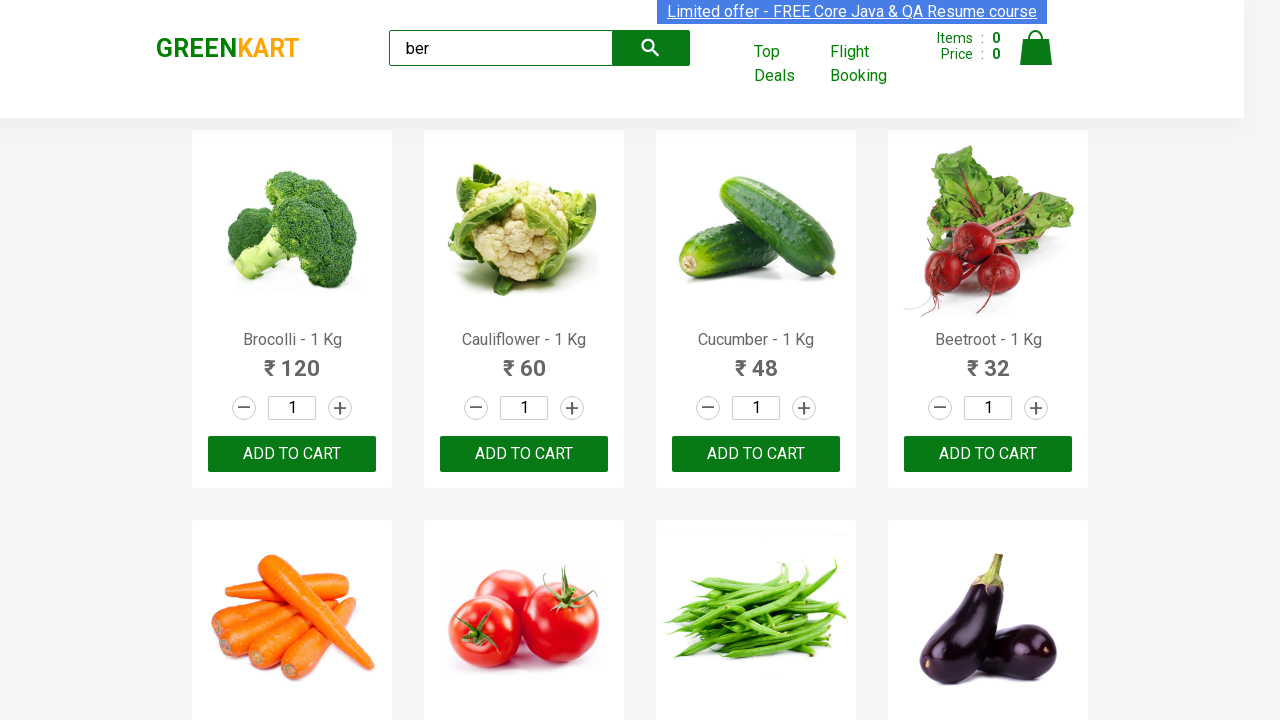

Waited for search results to load
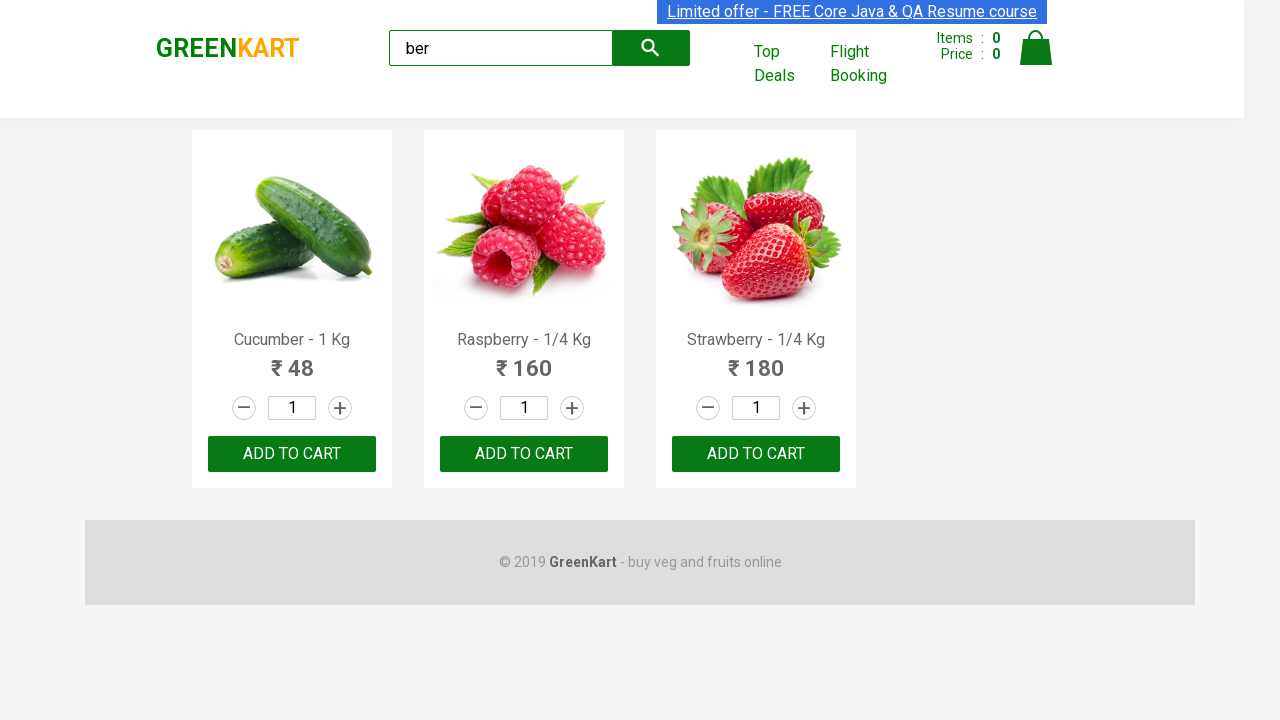

Found 3 'Add to Cart' buttons
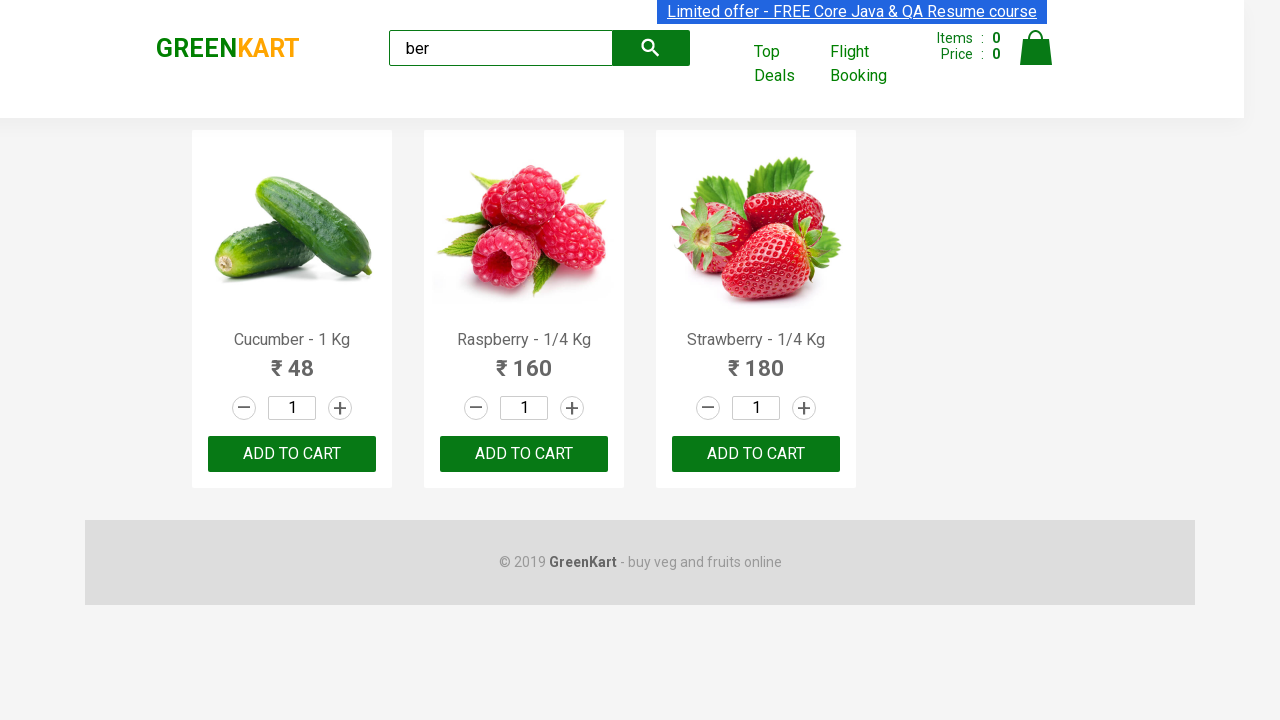

Clicked 'Add to Cart' button #1 at (292, 454) on xpath=//div[@class='product-action']/button >> nth=0
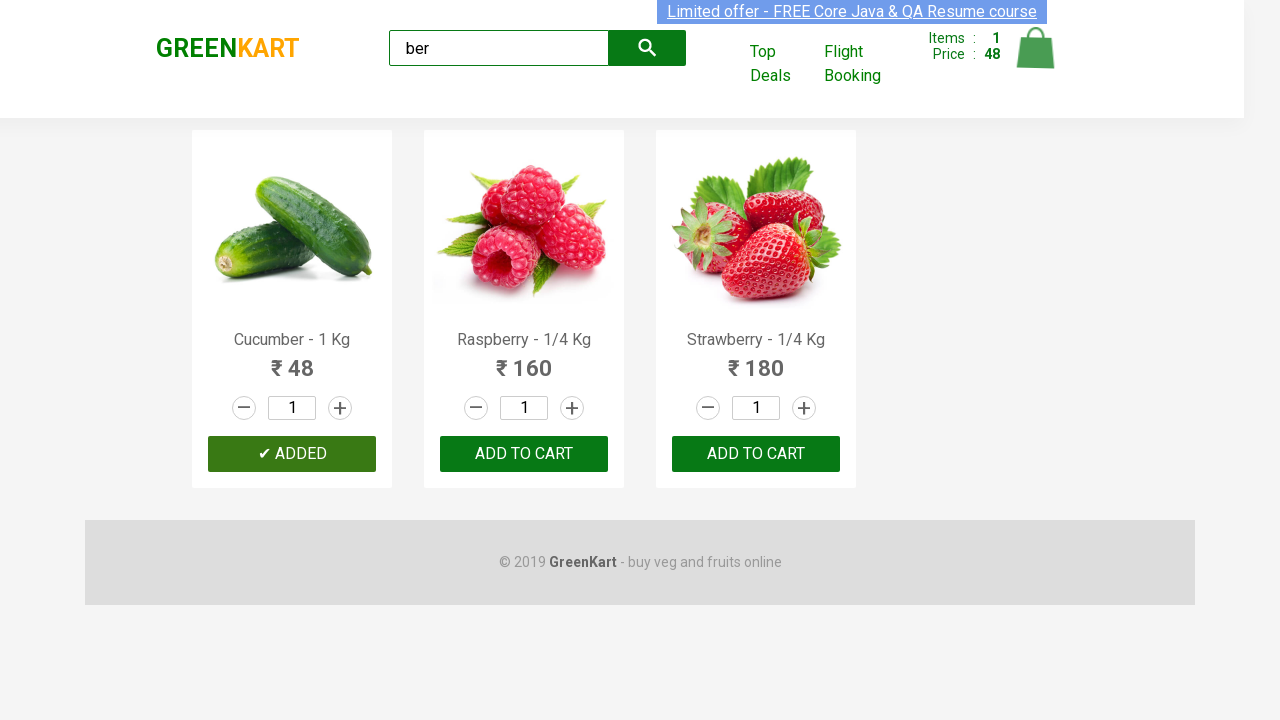

Clicked 'Add to Cart' button #2 at (524, 454) on xpath=//div[@class='product-action']/button >> nth=1
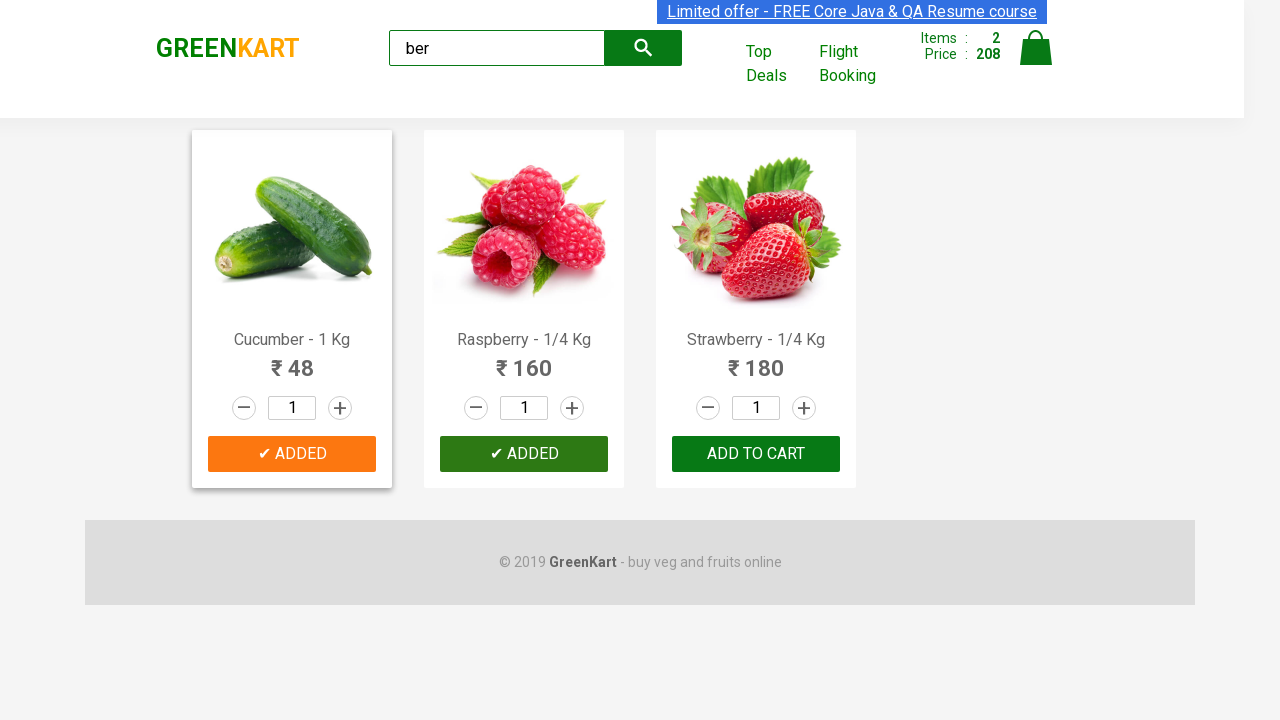

Clicked 'Add to Cart' button #3 at (756, 454) on xpath=//div[@class='product-action']/button >> nth=2
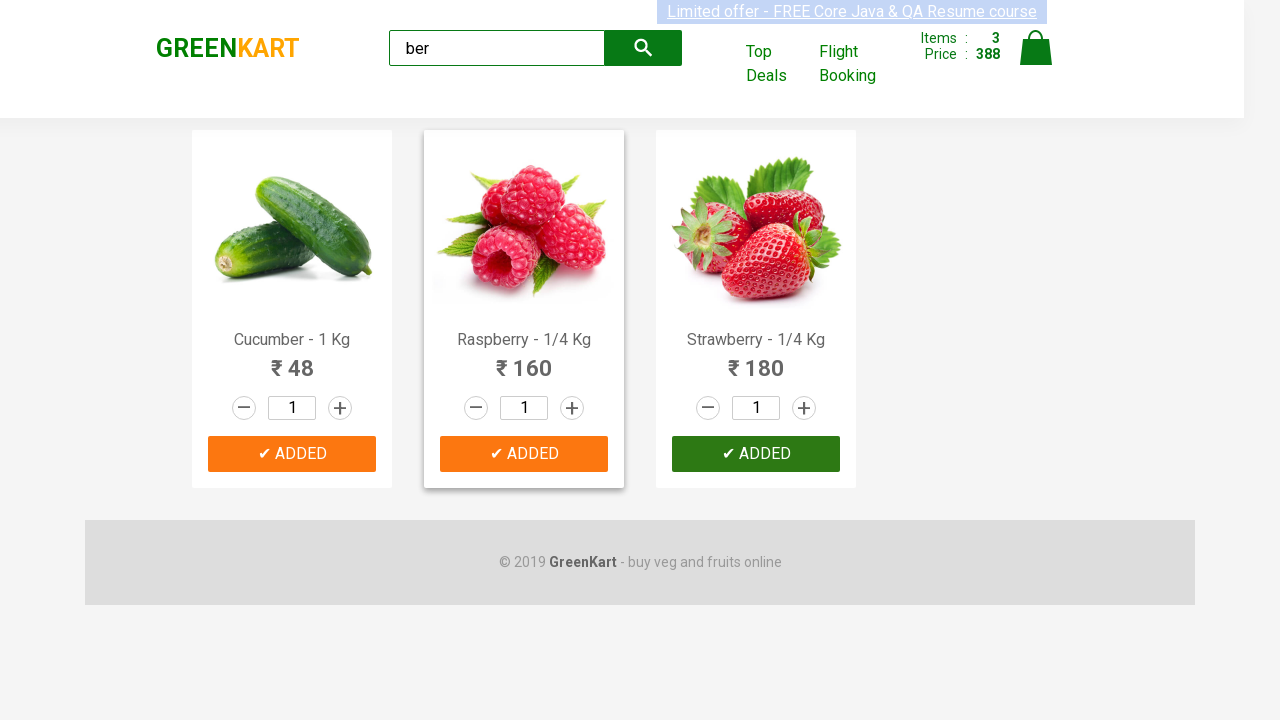

Clicked on the shopping cart icon at (1036, 48) on img[alt='Cart']
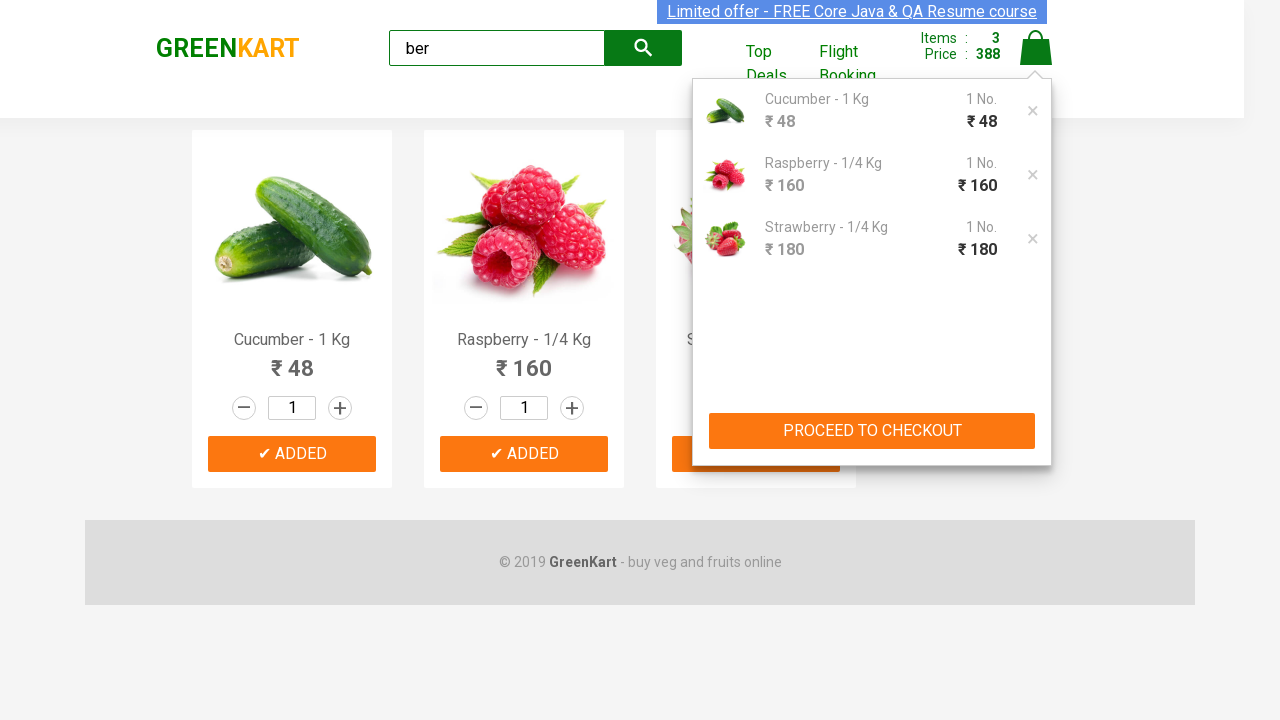

Clicked 'PROCEED TO CHECKOUT' button at (872, 431) on xpath=//button[text()='PROCEED TO CHECKOUT']
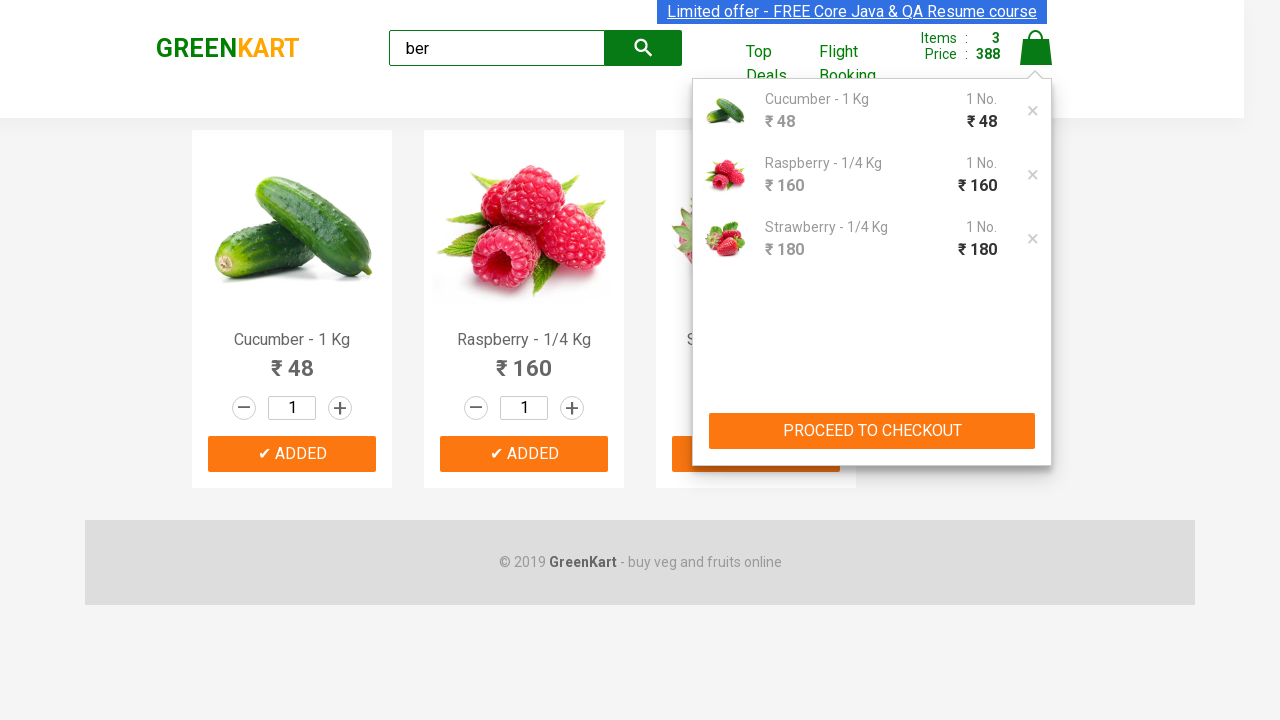

Promo code input field became visible
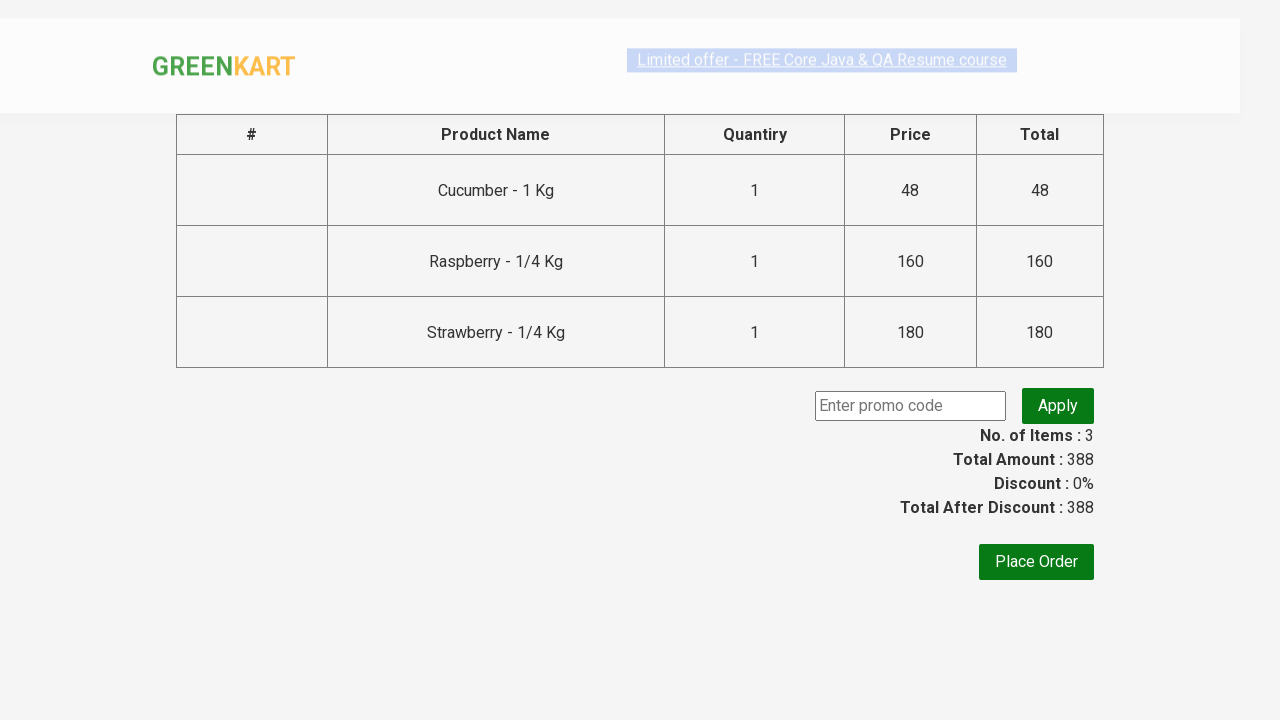

Entered promo code 'rahulshettyacademy' on .promoCode
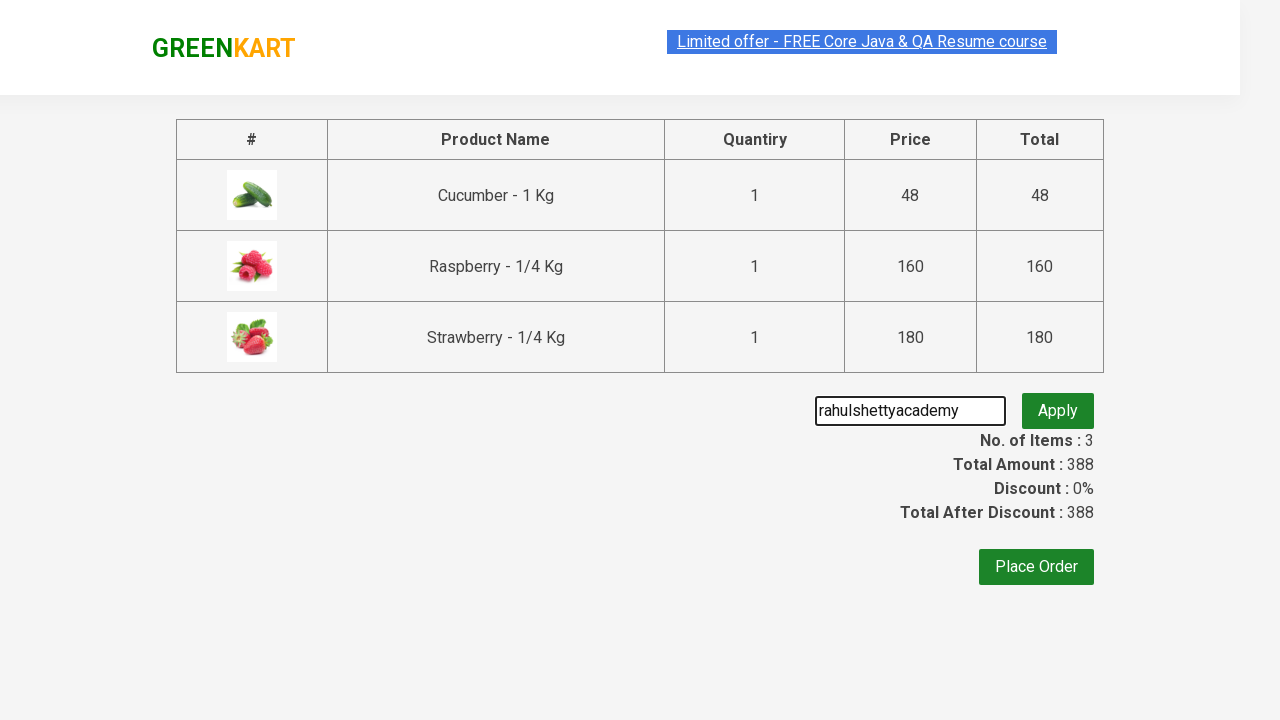

Clicked 'Apply' button to apply the promo code at (1058, 406) on .promoBtn
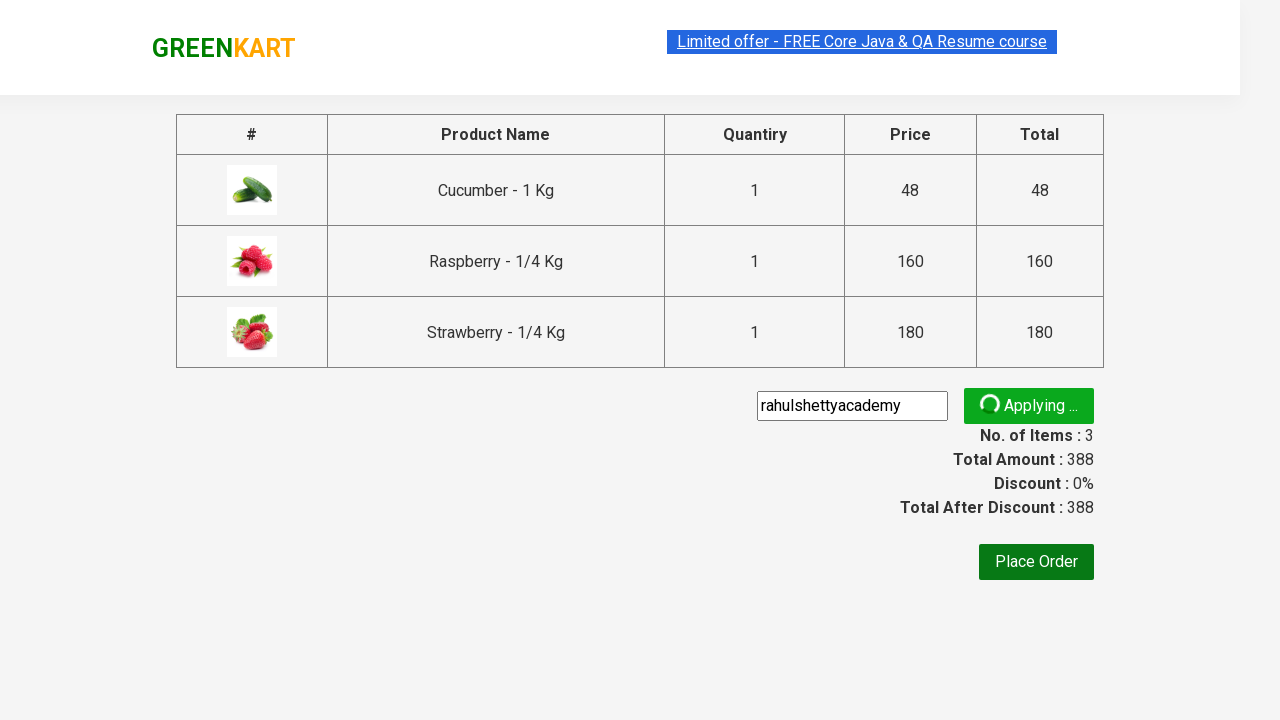

Promo discount confirmation appeared, discount applied successfully
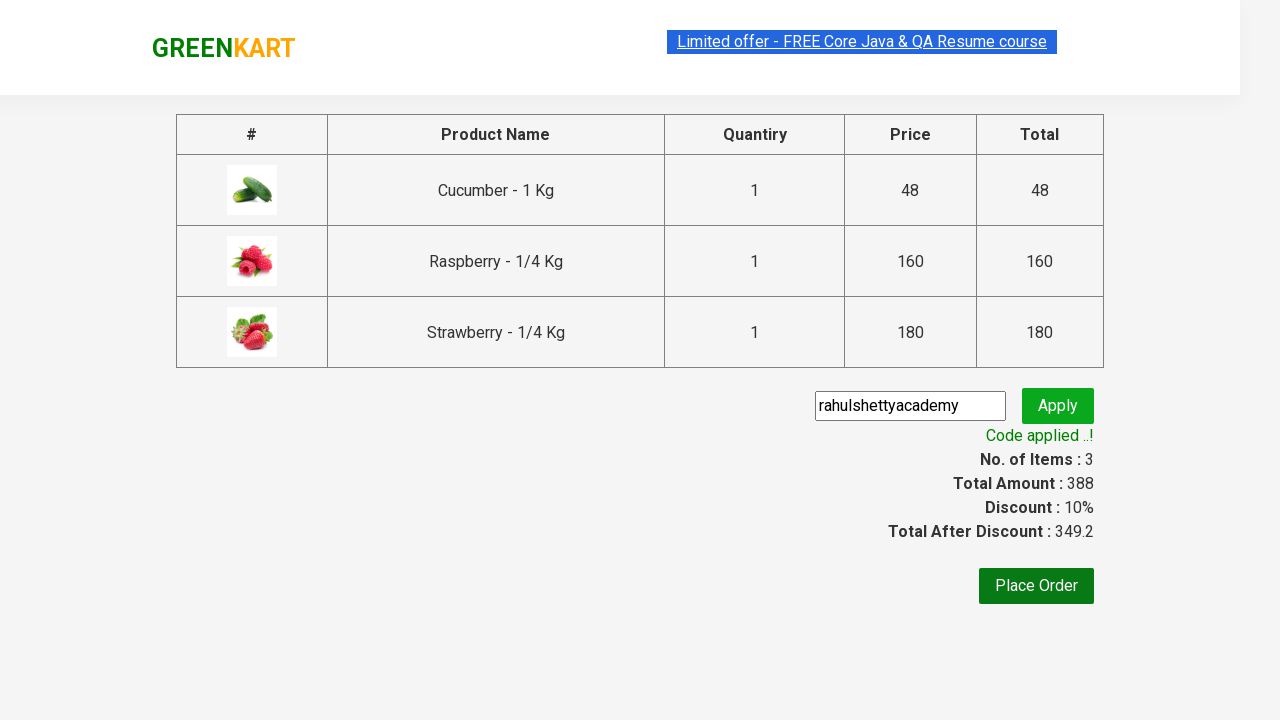

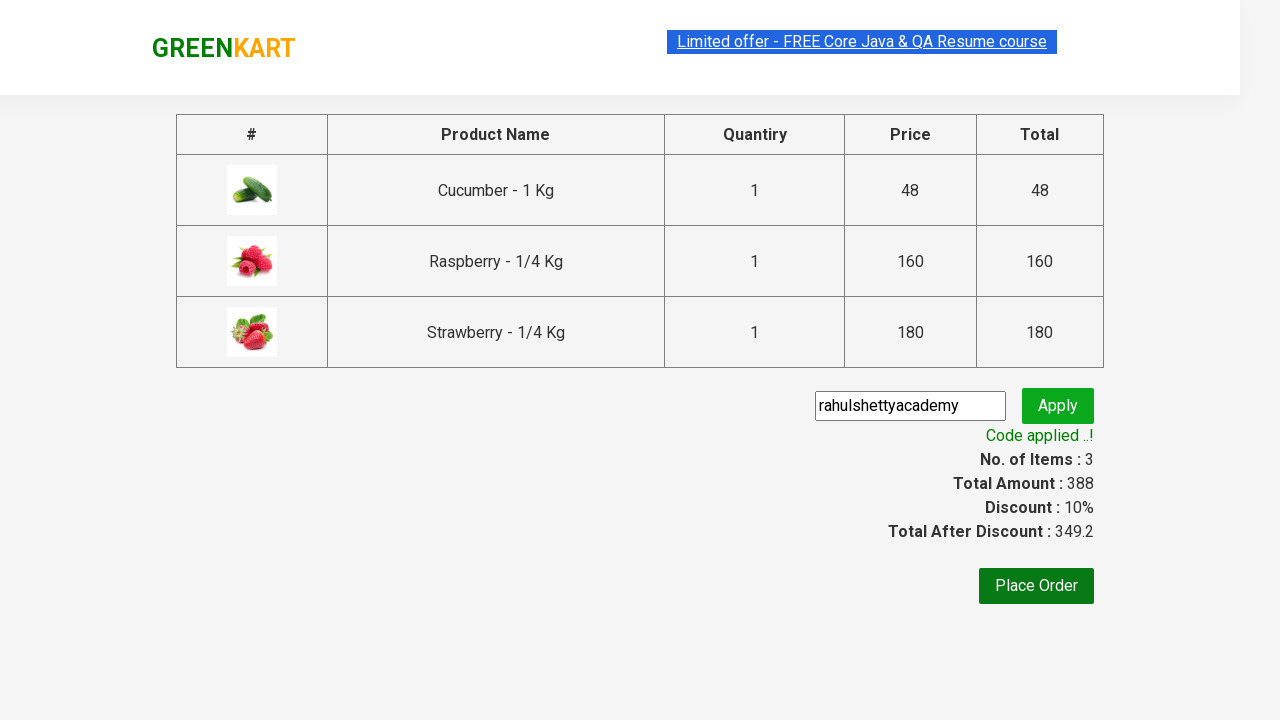